Tests double-click functionality on a button element and verifies the expected message appears

Starting URL: https://demoqa.com/buttons

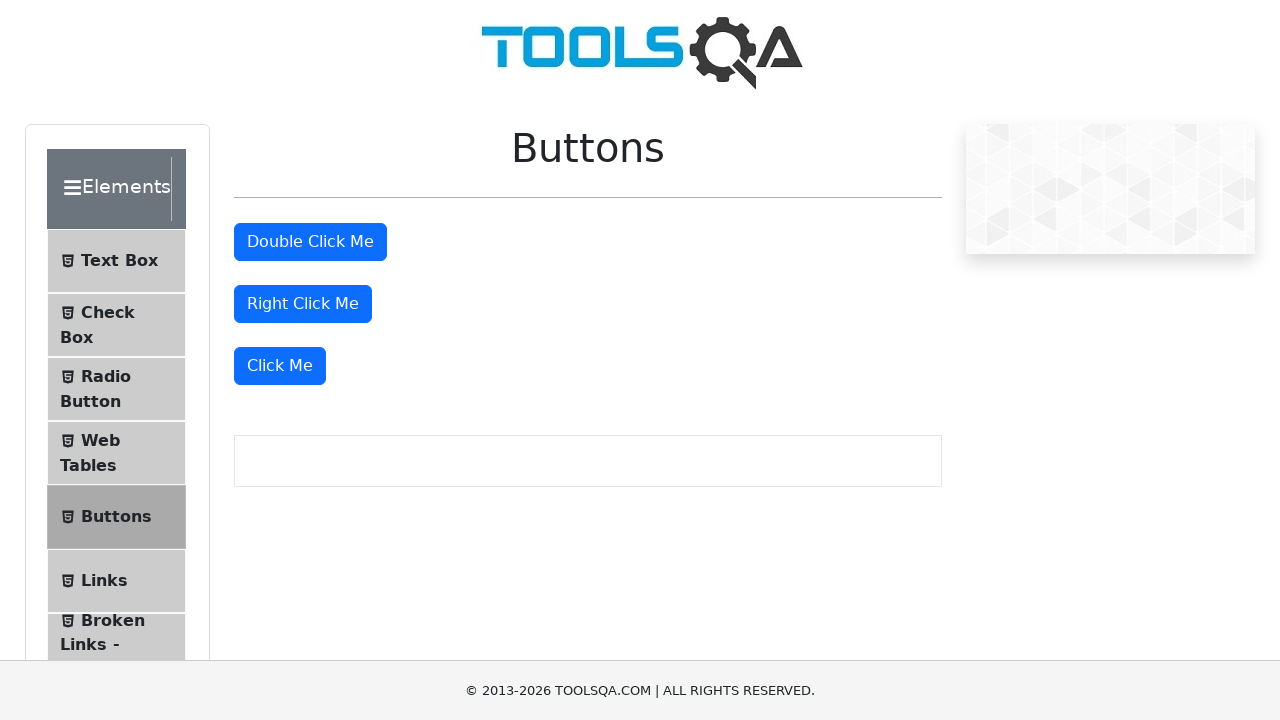

Double-clicked the double-click button element at (310, 242) on button#doubleClickBtn
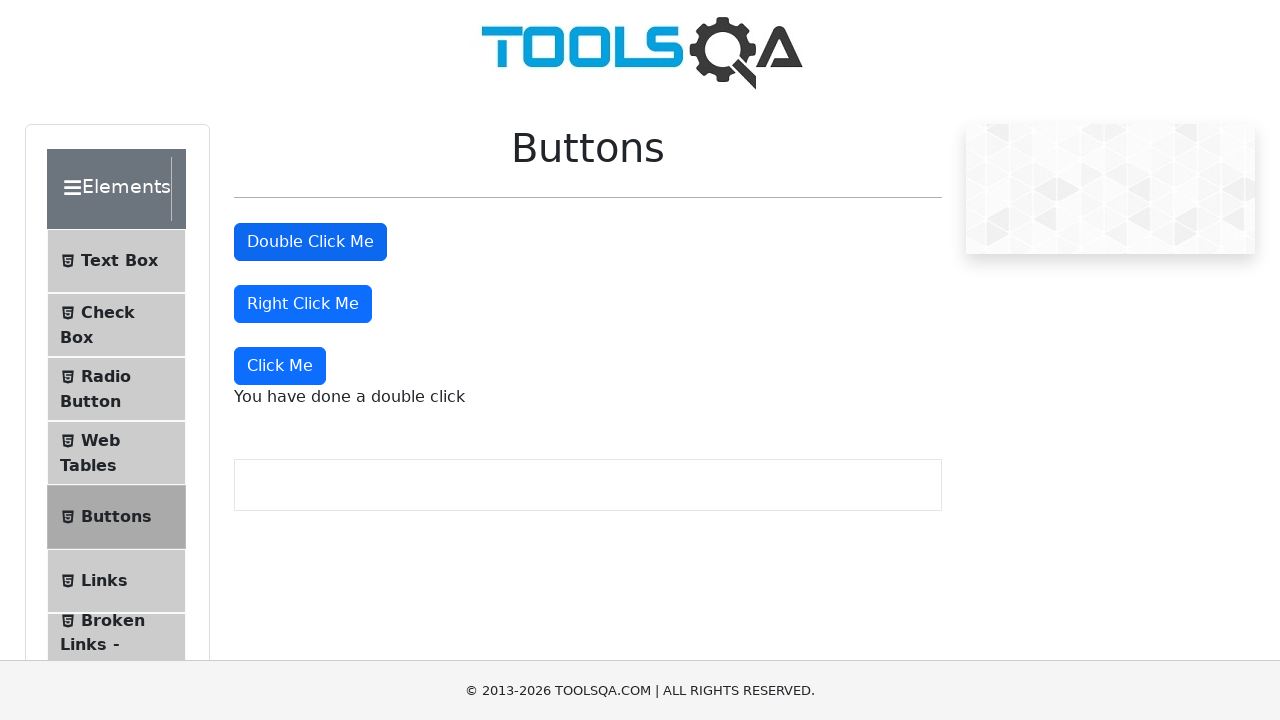

Double-click message element appeared on page
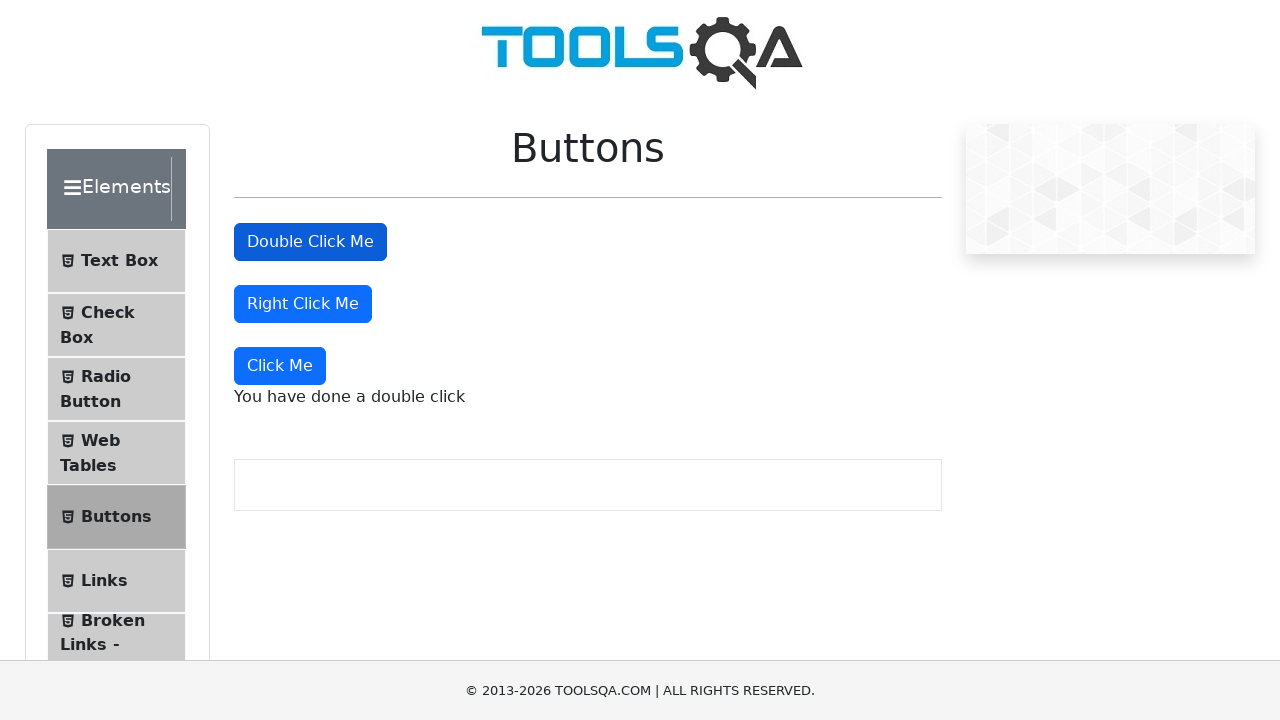

Retrieved double-click message text content
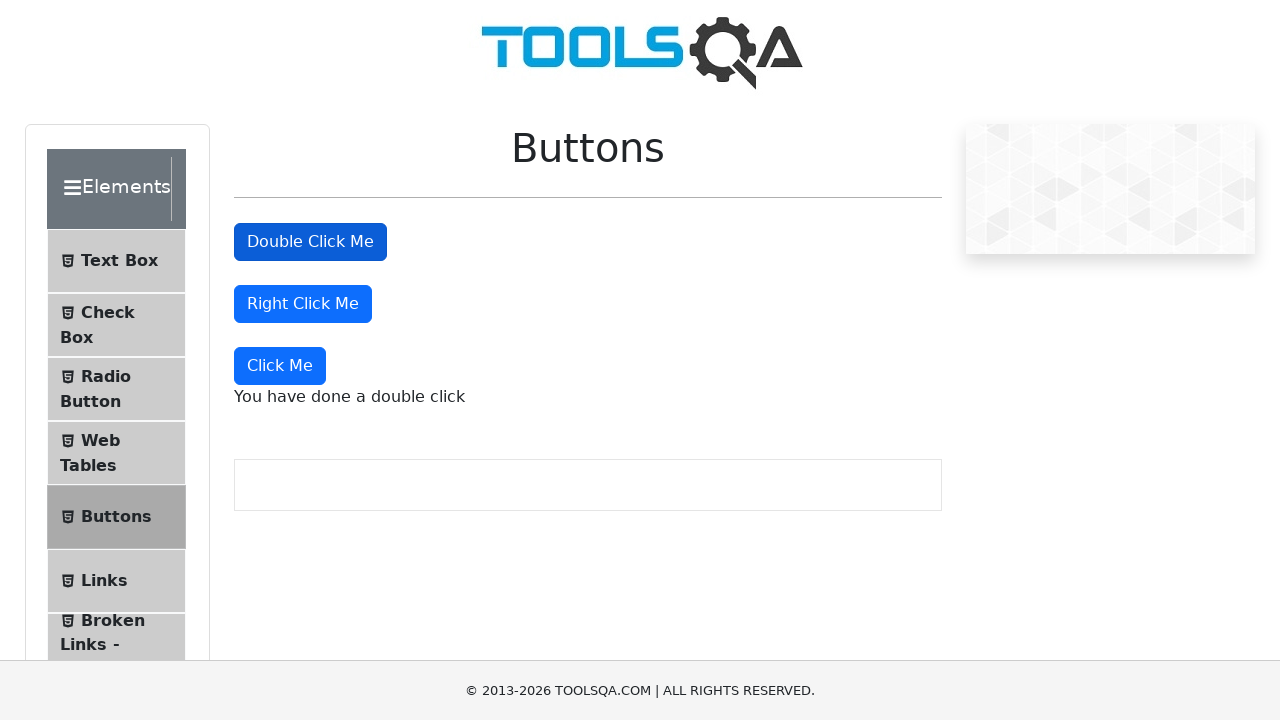

Verified message text is 'You have done a double click'
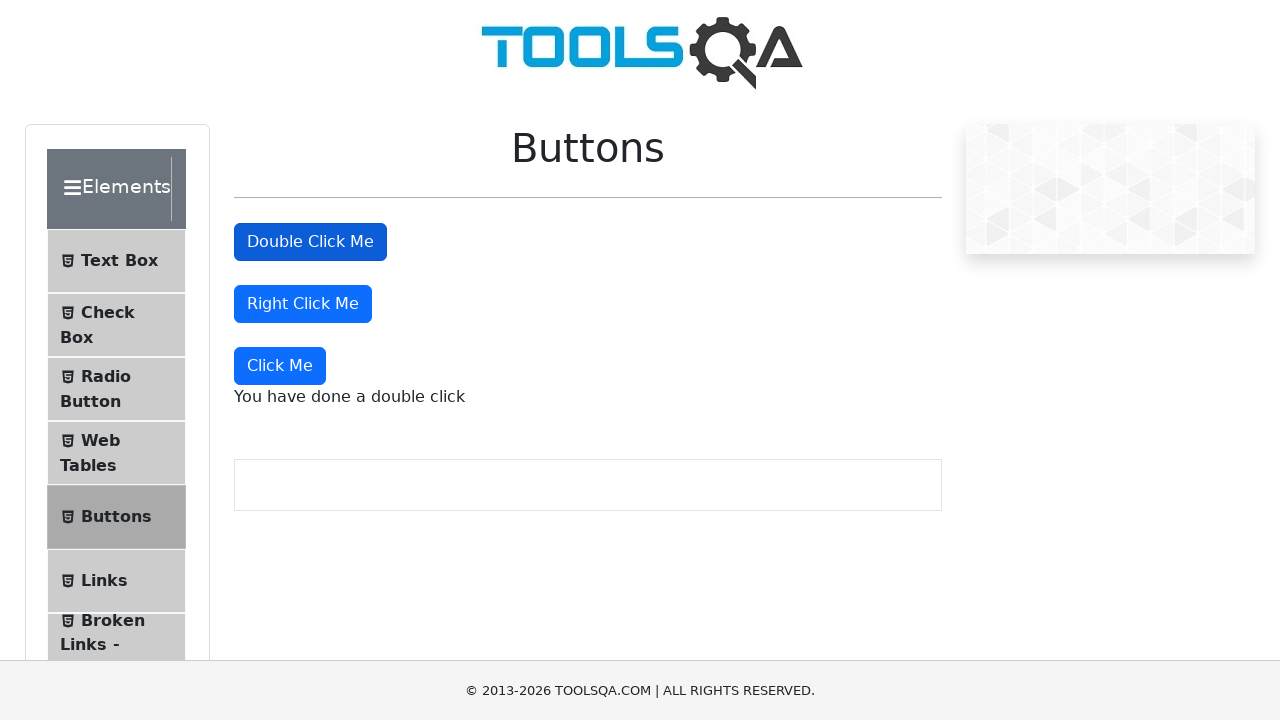

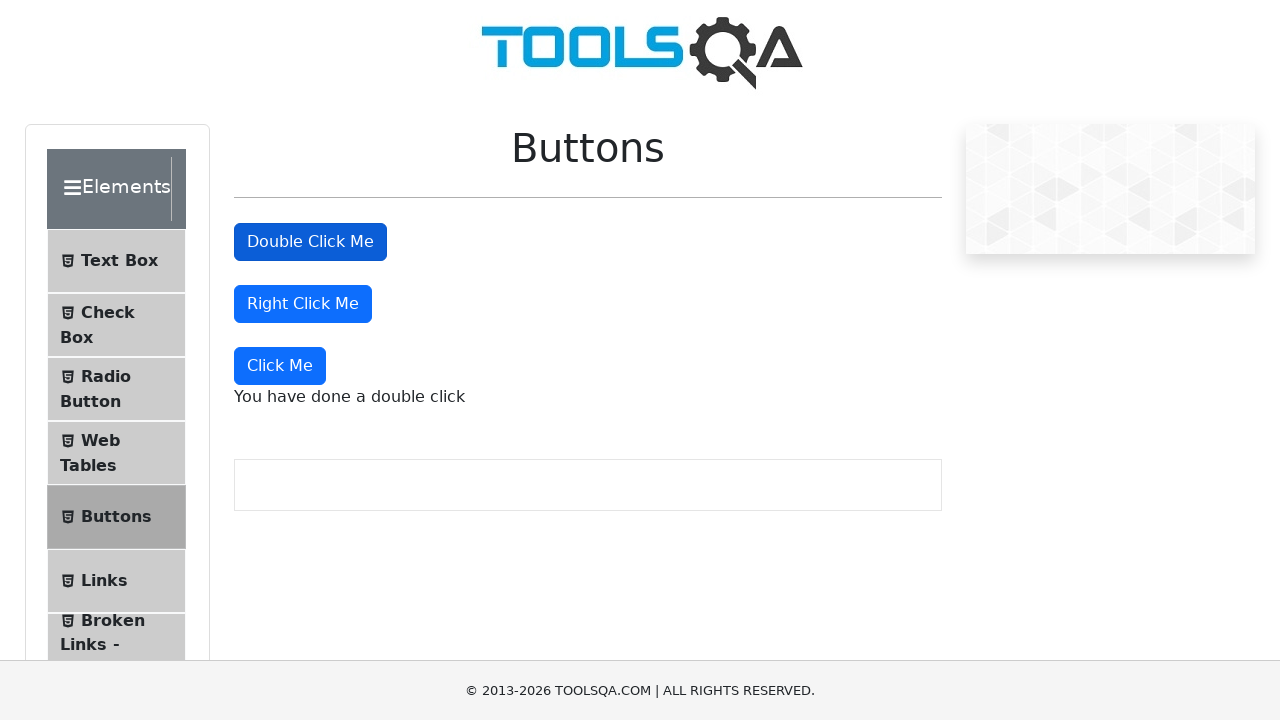